Tests the AngularJS homepage todo list functionality by adding a new todo item, verifying it appears in the list, and marking it as complete

Starting URL: https://angularjs.org

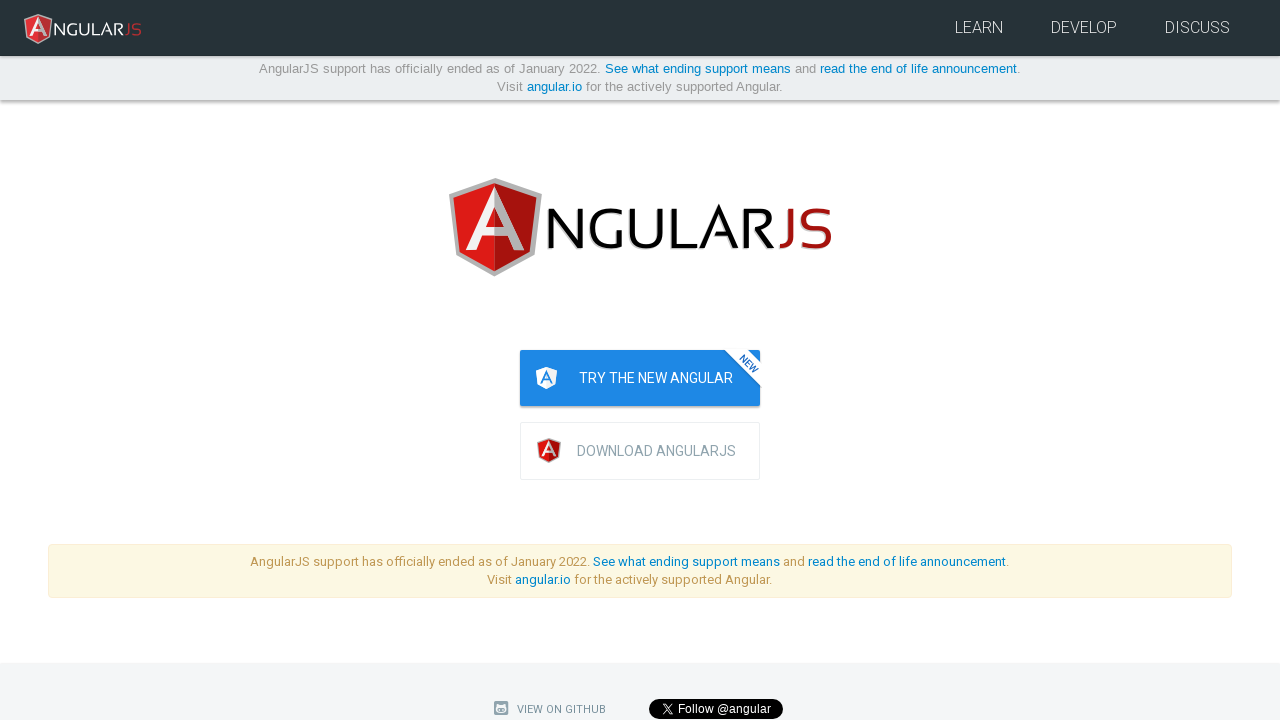

Filled todo text input with 'write first protractor test' on input[ng-model='todoList.todoText']
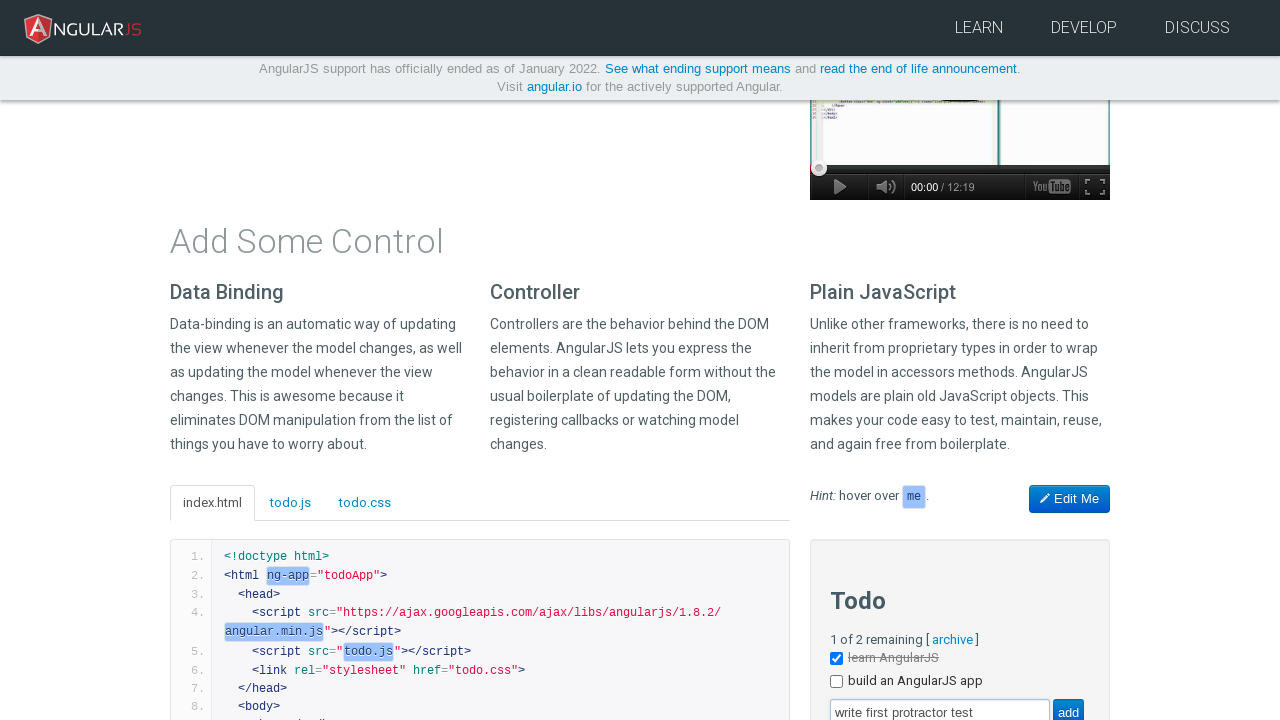

Clicked add button to submit new todo at (1068, 706) on input[value='add']
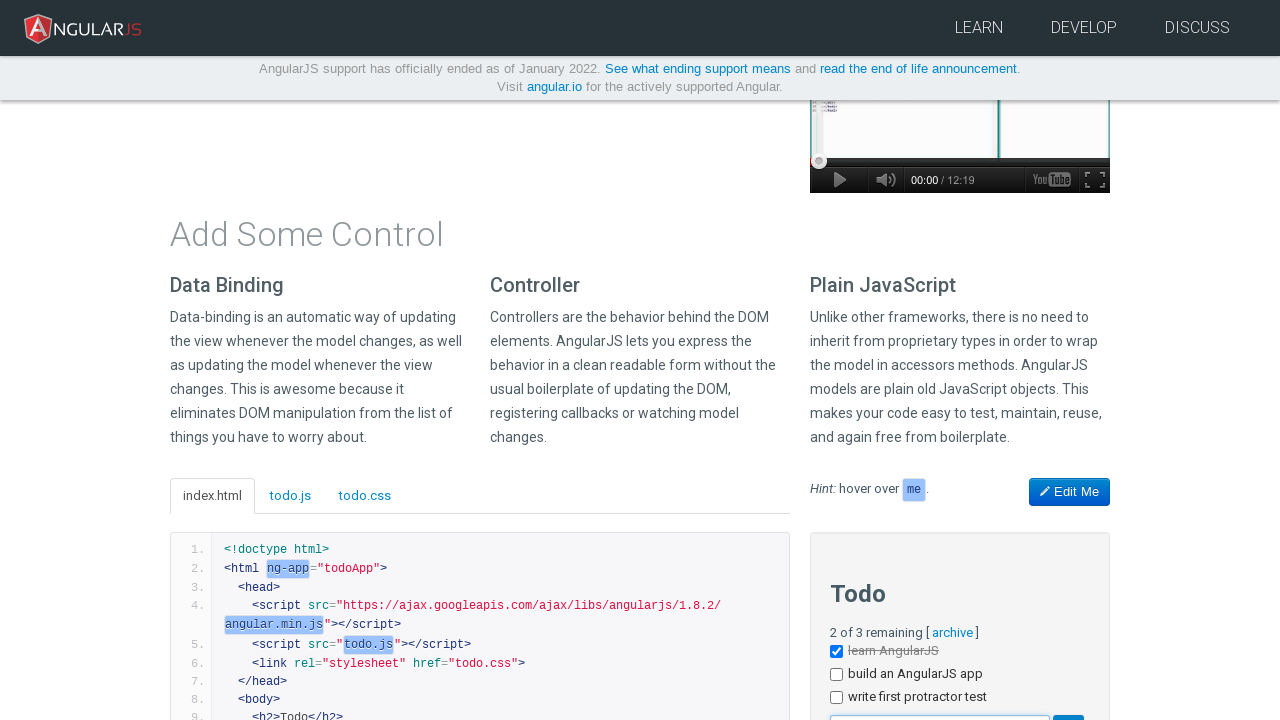

New todo item appeared in the list
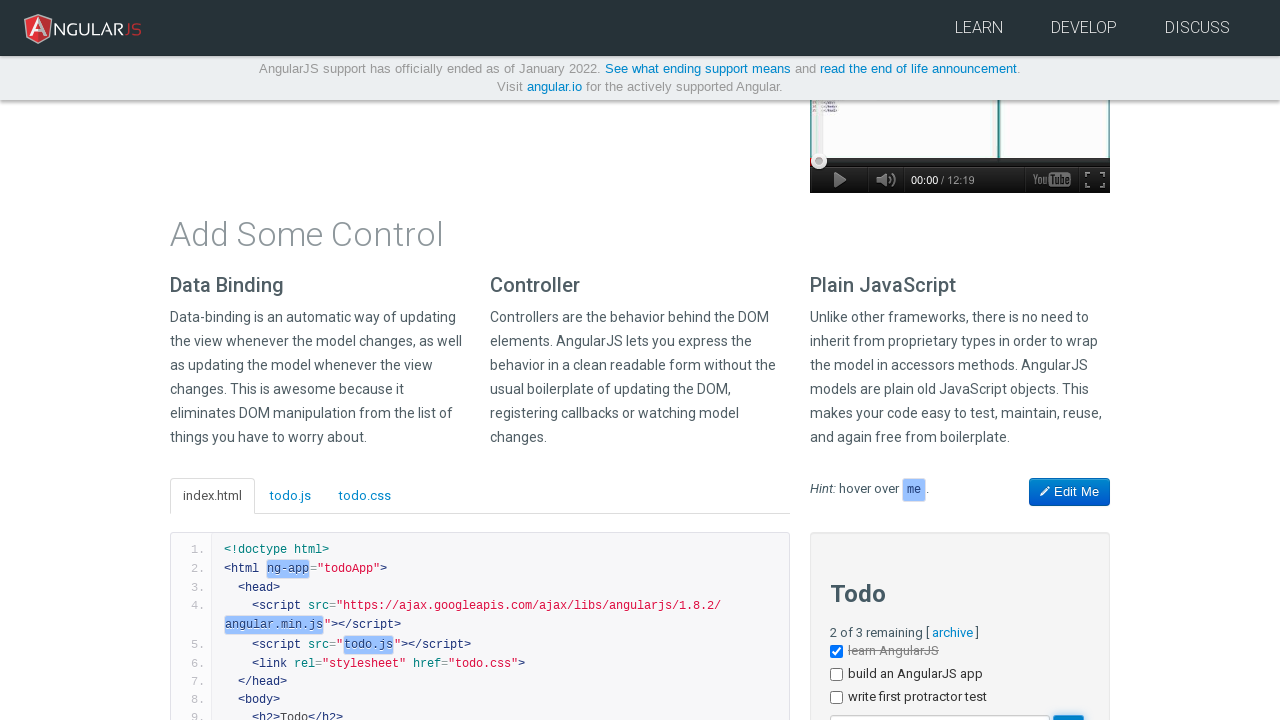

Located all todo items in the list
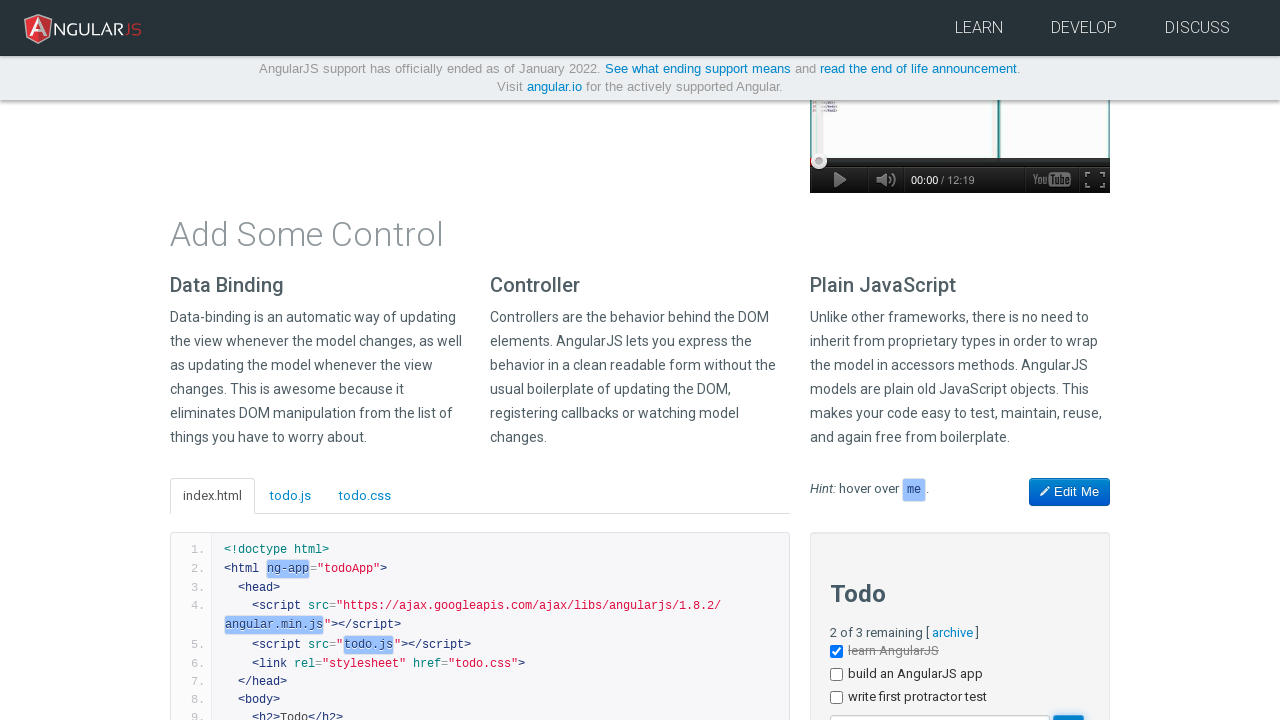

Verified third todo item is available
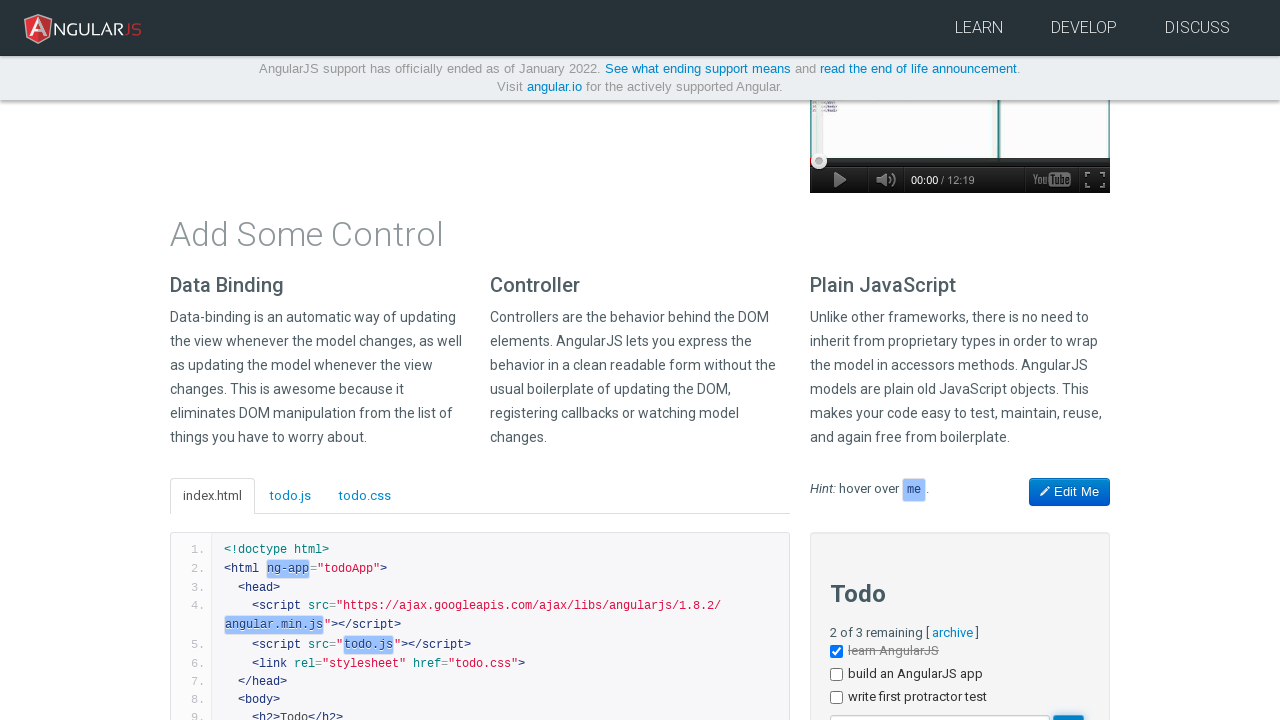

Clicked checkbox on newly added todo to mark it complete at (836, 698) on li[ng-repeat='todo in todoList.todos'] >> nth=2 >> input[type='checkbox']
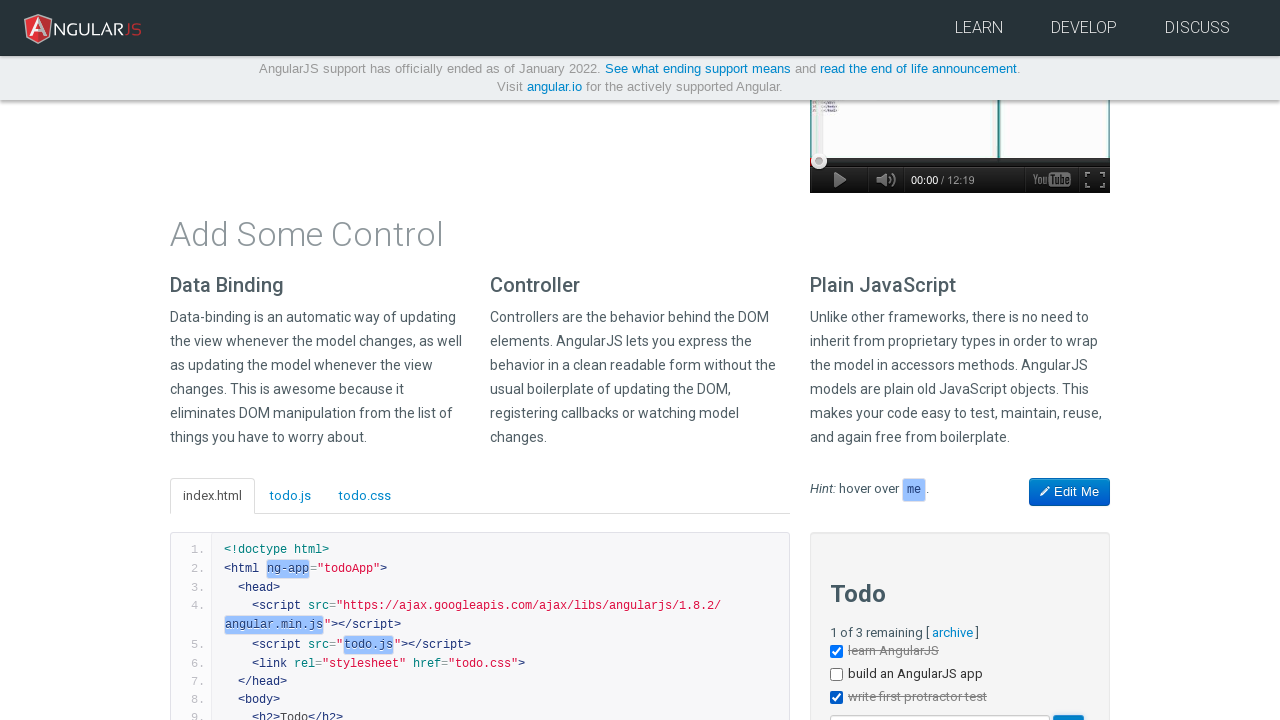

Verified completed items are marked with done-true class
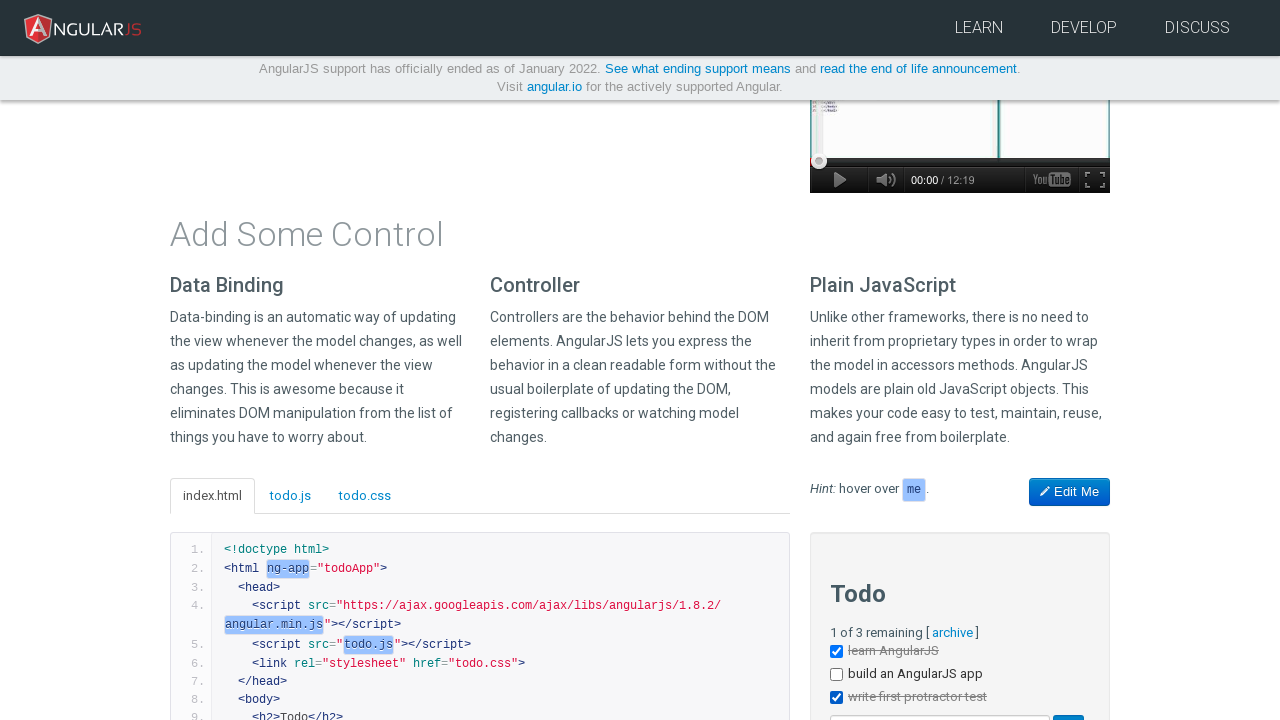

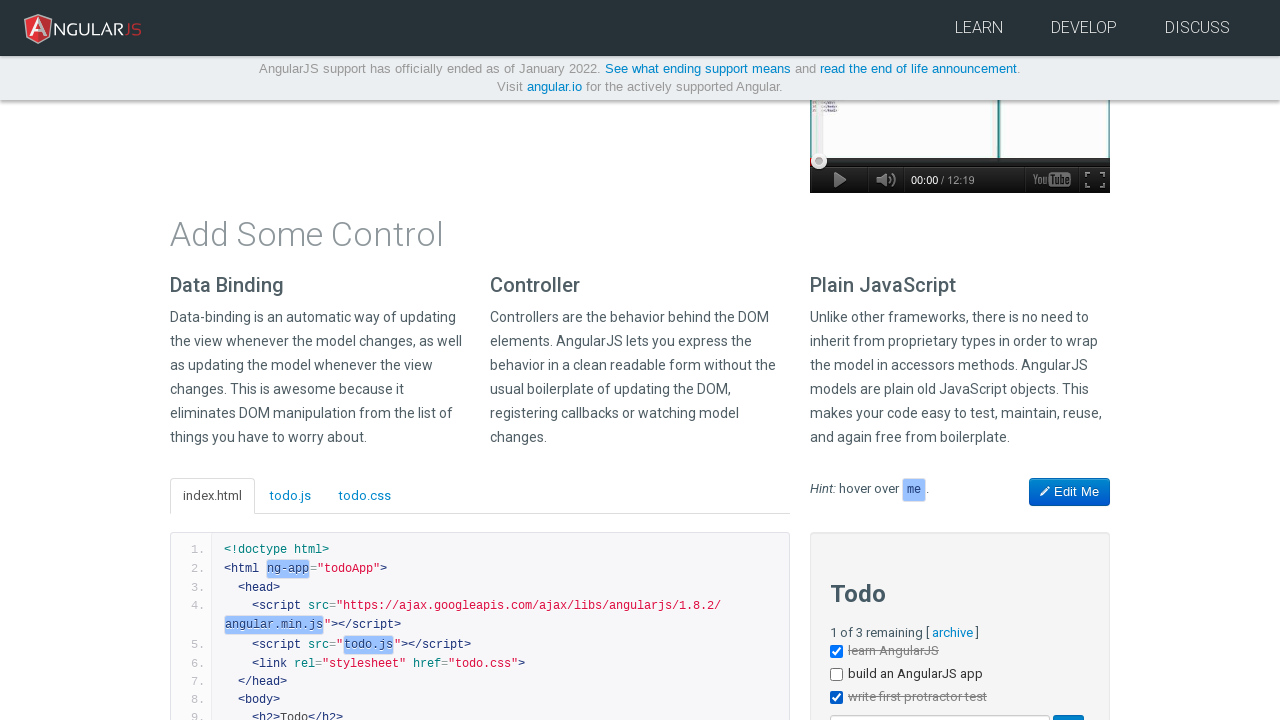